Navigates to the mortgage calculator website and verifies the page loads successfully

Starting URL: http://www.mortgagecalculator.org/

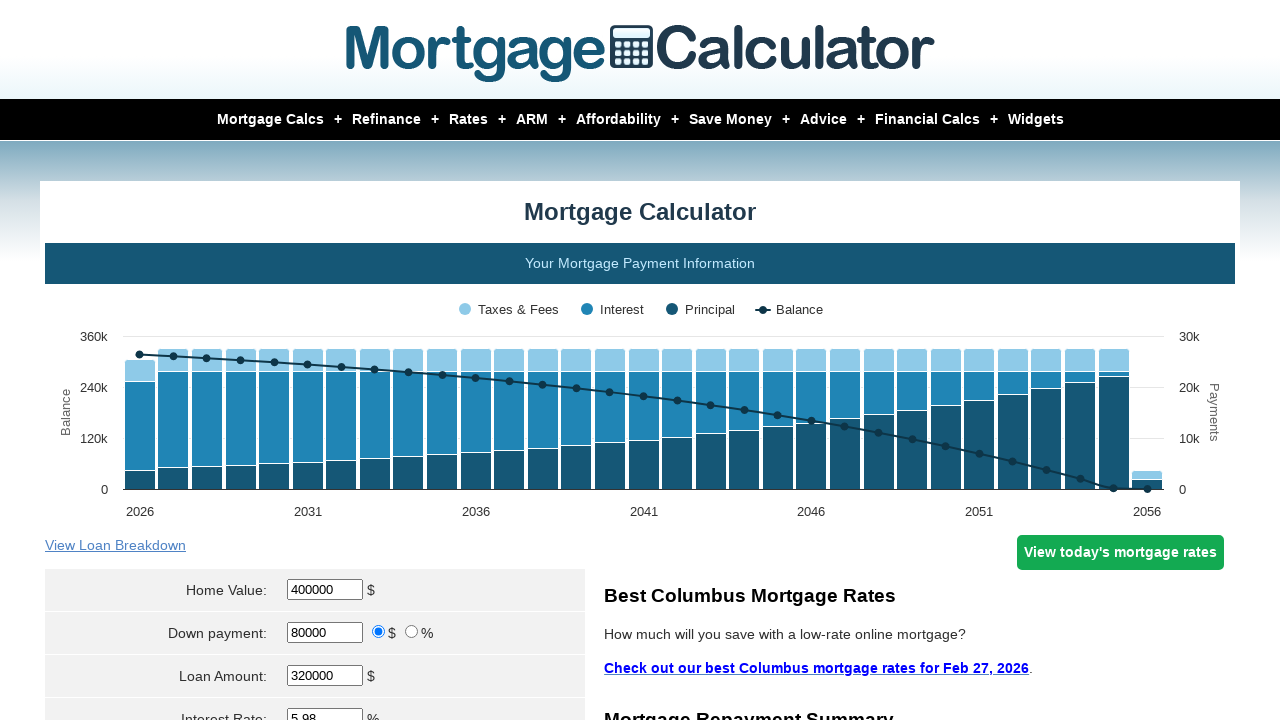

Navigated to mortgage calculator website
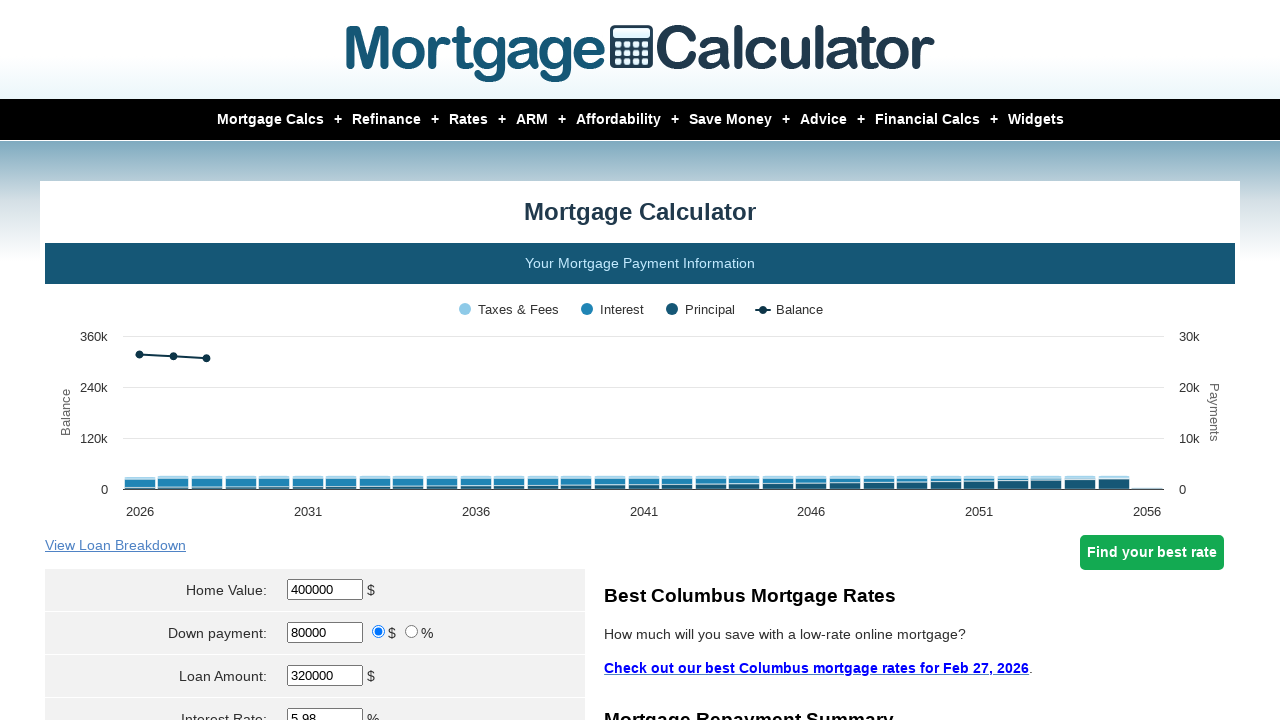

Page DOM content loaded
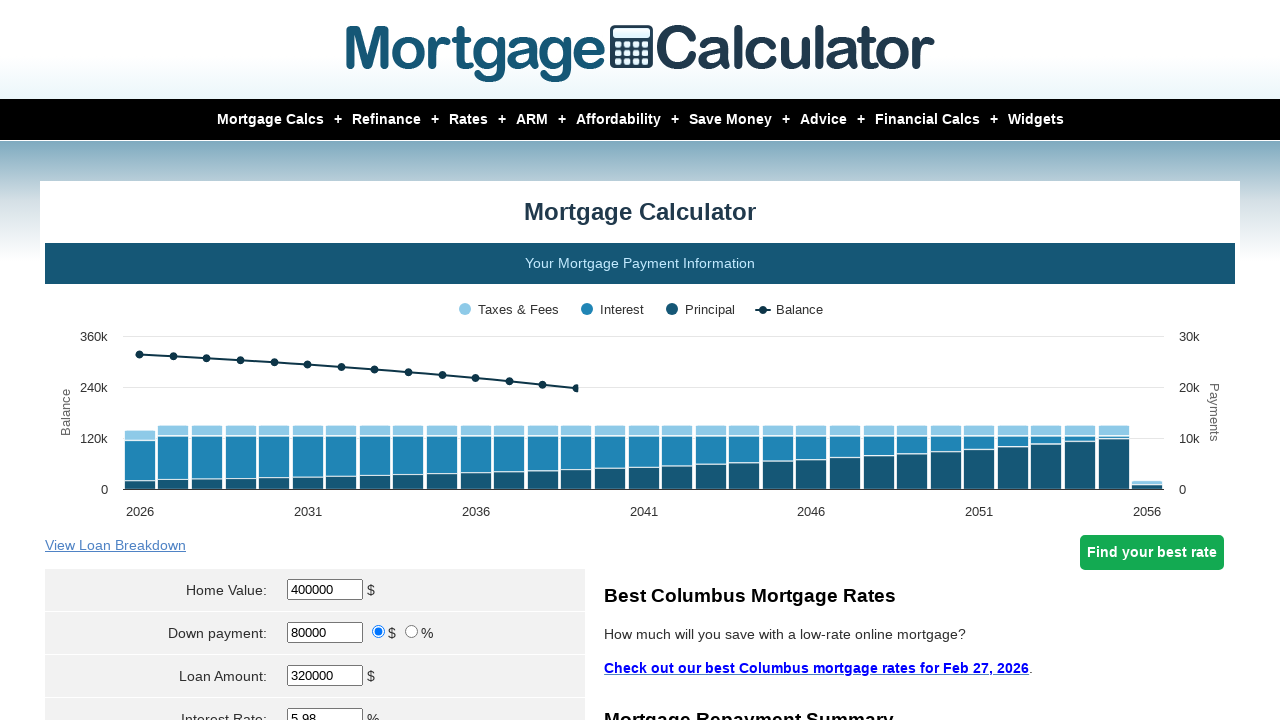

Body element is visible - page loaded successfully
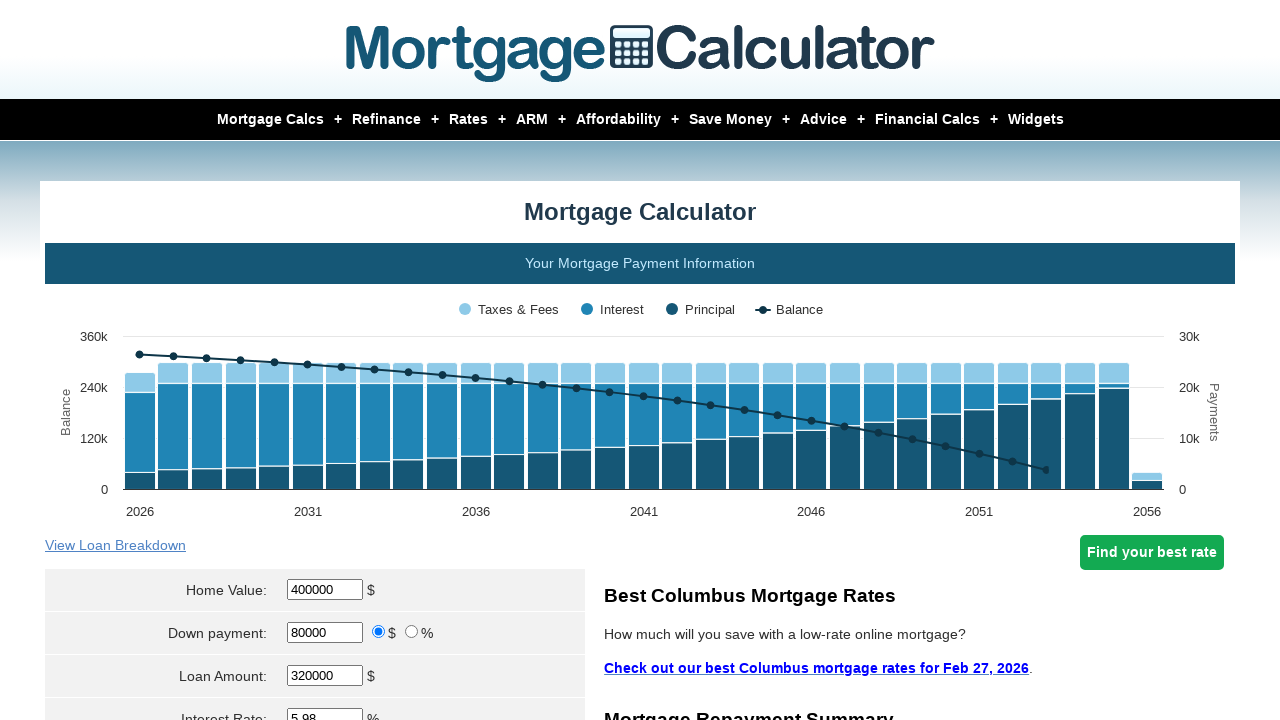

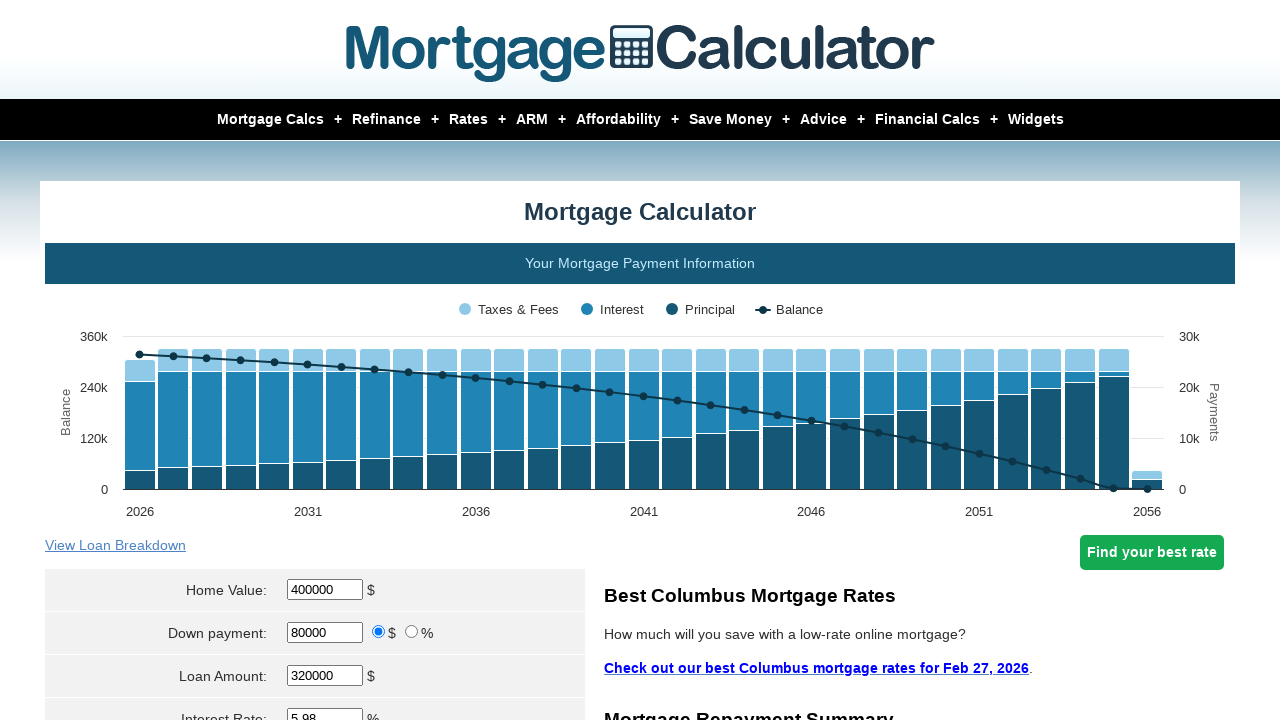